Tests slow loading webpage by clicking on "SlowLoadWeb" element and verifying the page title after waiting for it to load

Starting URL: https://curso.testautomation.es

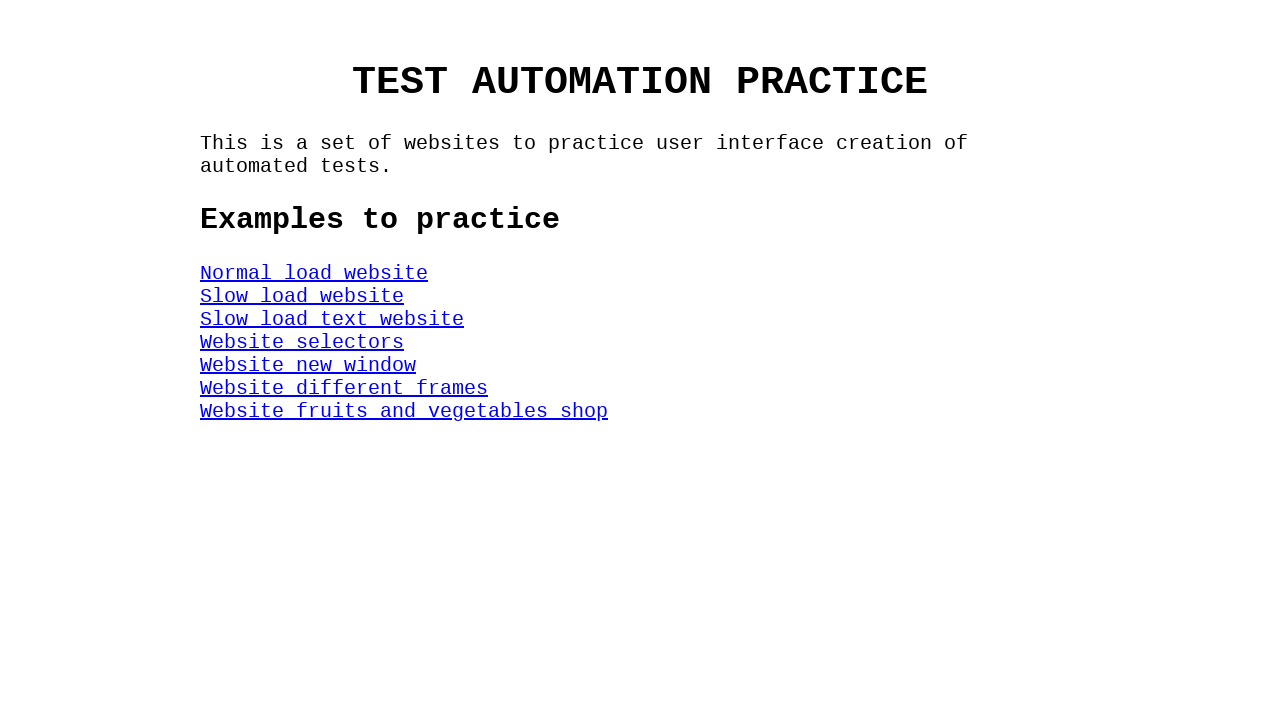

Clicked on SlowLoadWeb element at (302, 296) on #SlowLoadWeb
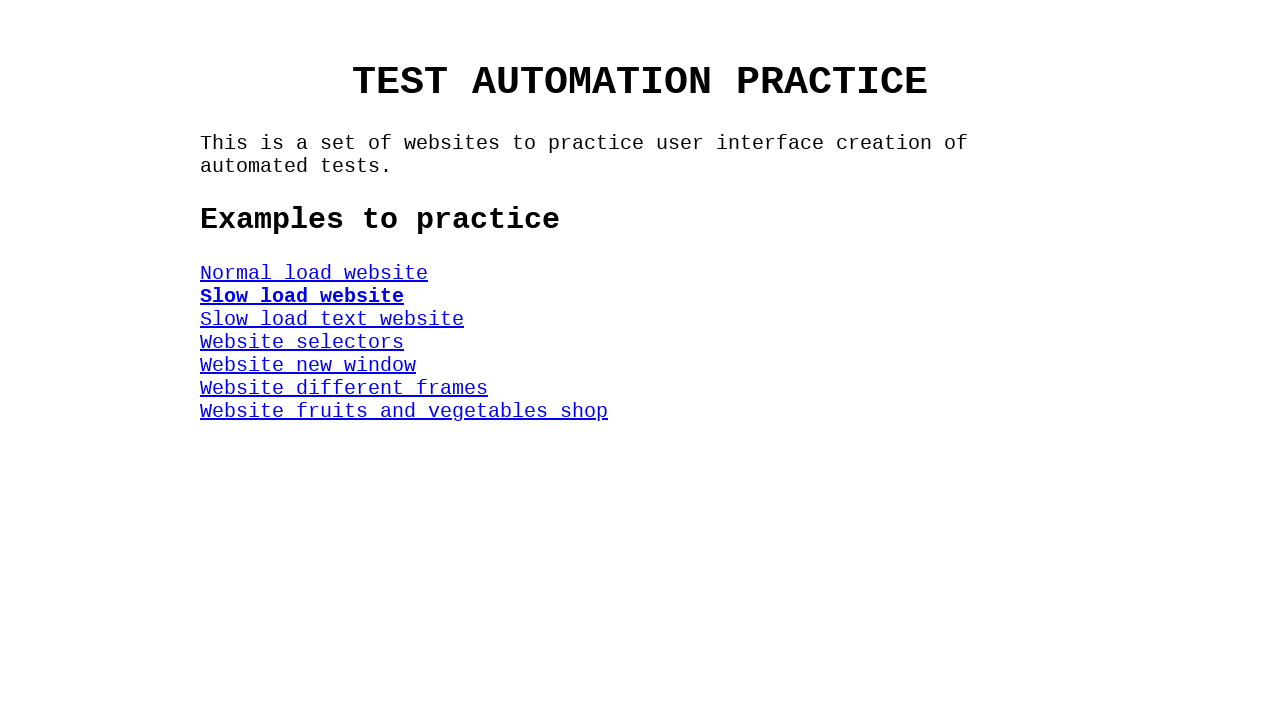

Waited for title element to load
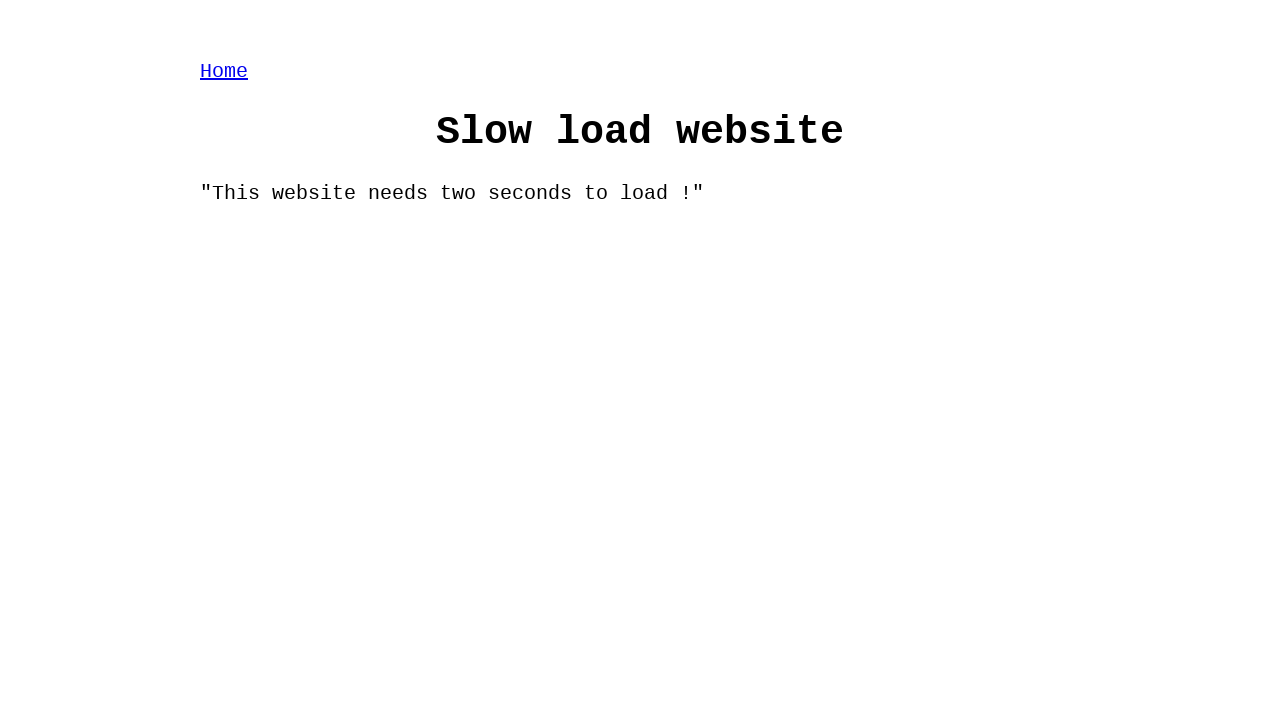

Verified page title is 'Slow load website'
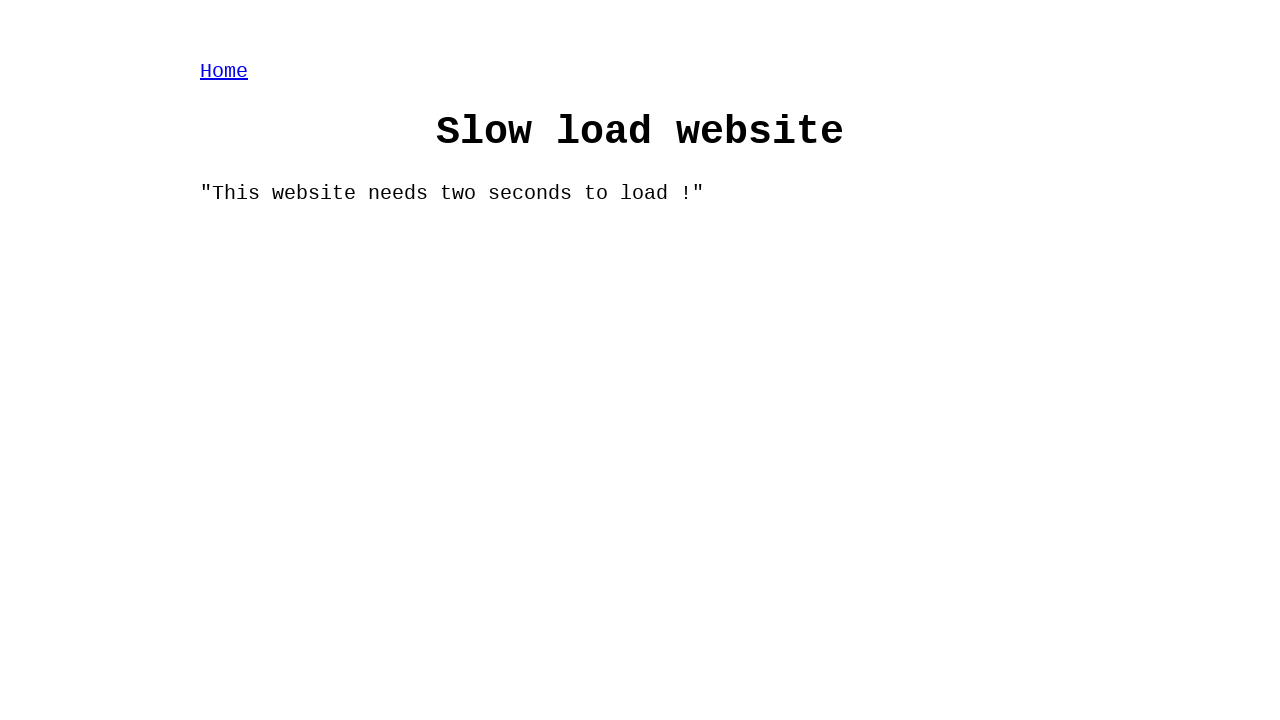

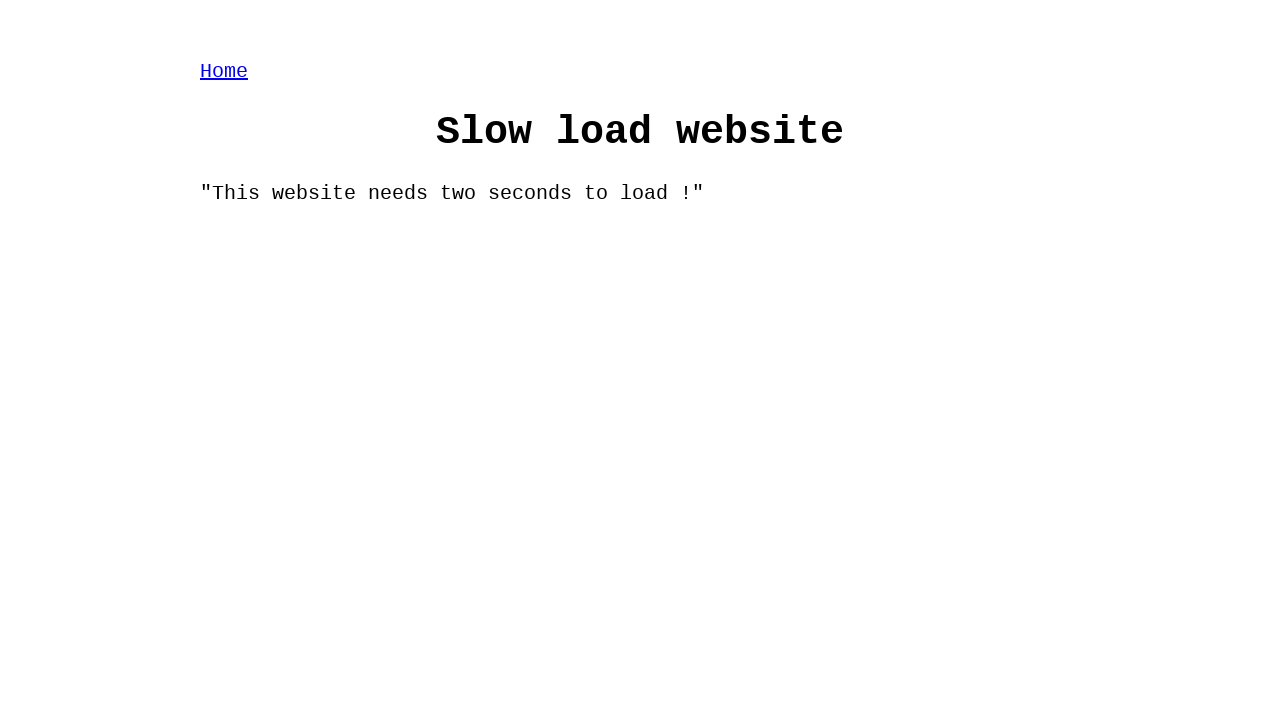